Tests opting out of A/B tests by adding an opt-out cookie after visiting the page, then refreshing to verify the opt-out takes effect.

Starting URL: http://the-internet.herokuapp.com/abtest

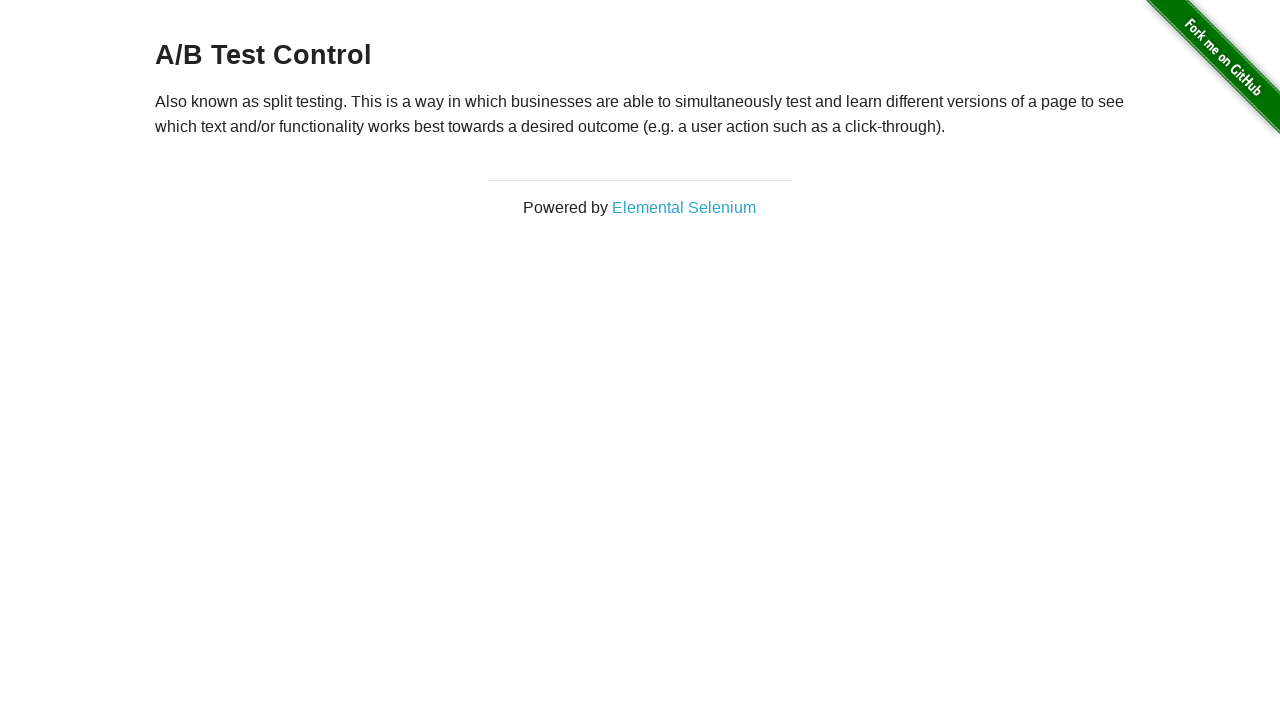

Located h3 heading element
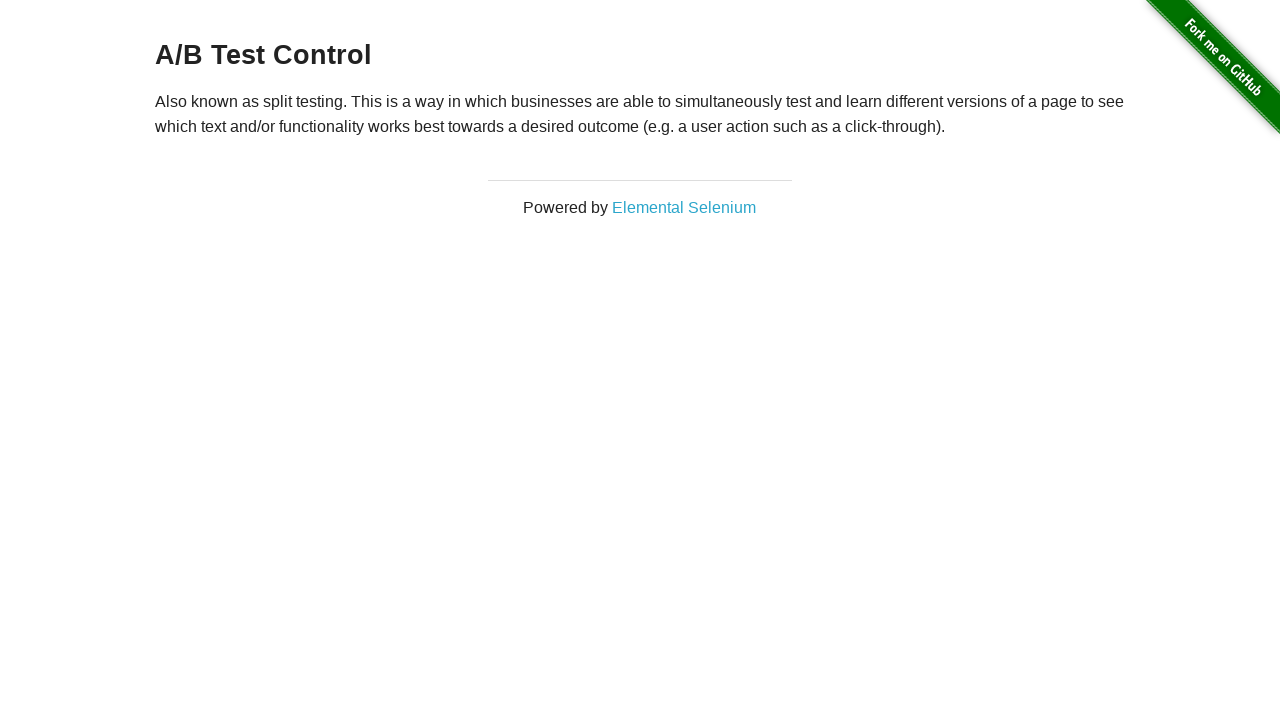

Verified page displays A/B Test heading
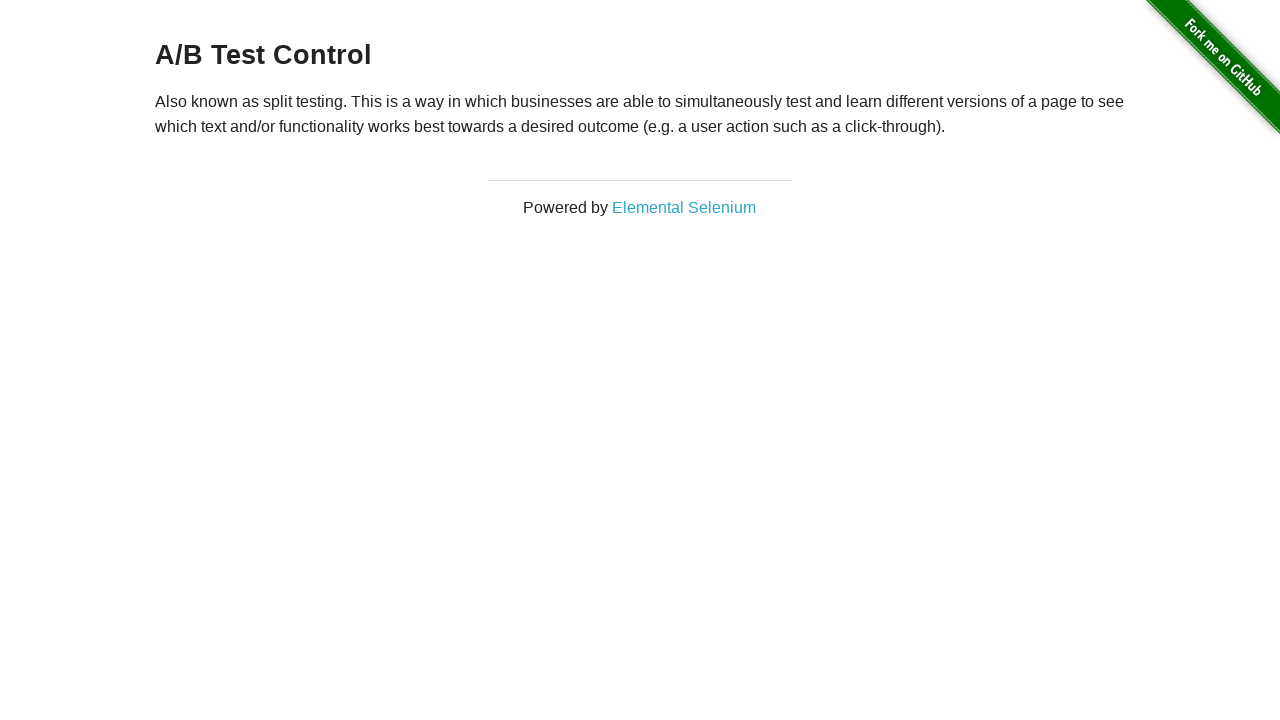

Added optimizelyOptOut cookie to context
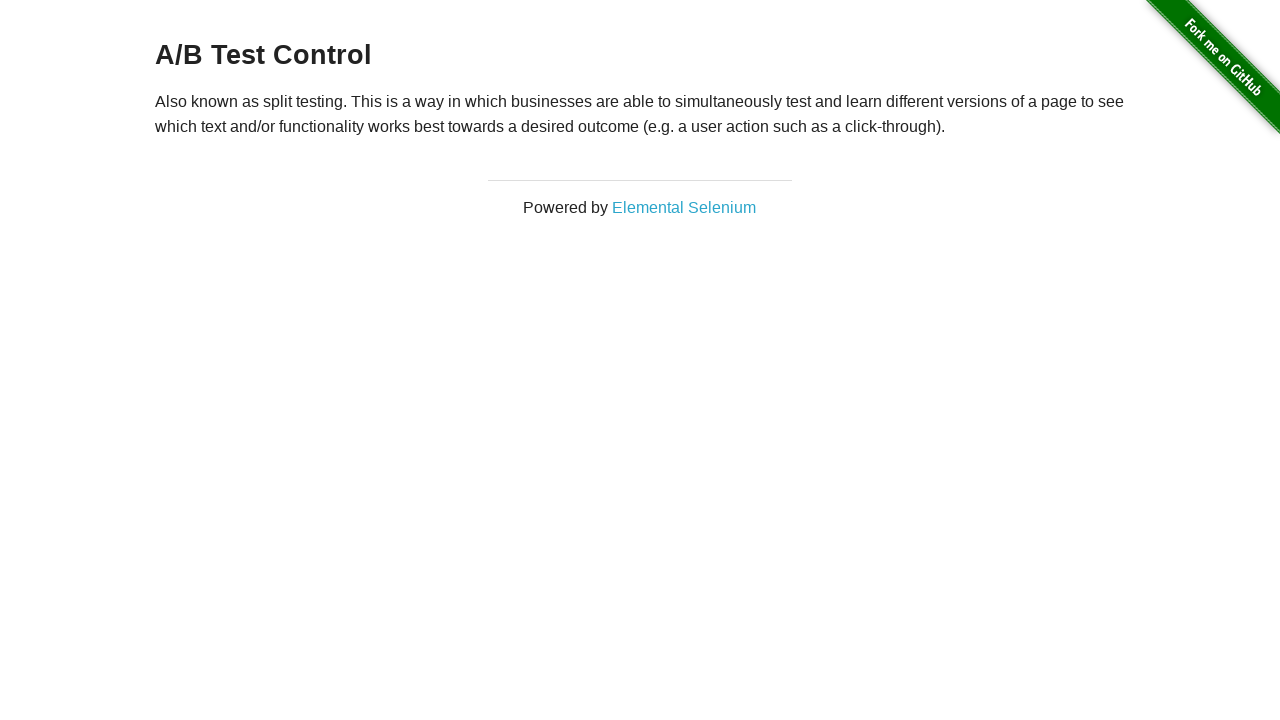

Reloaded page to apply opt-out cookie
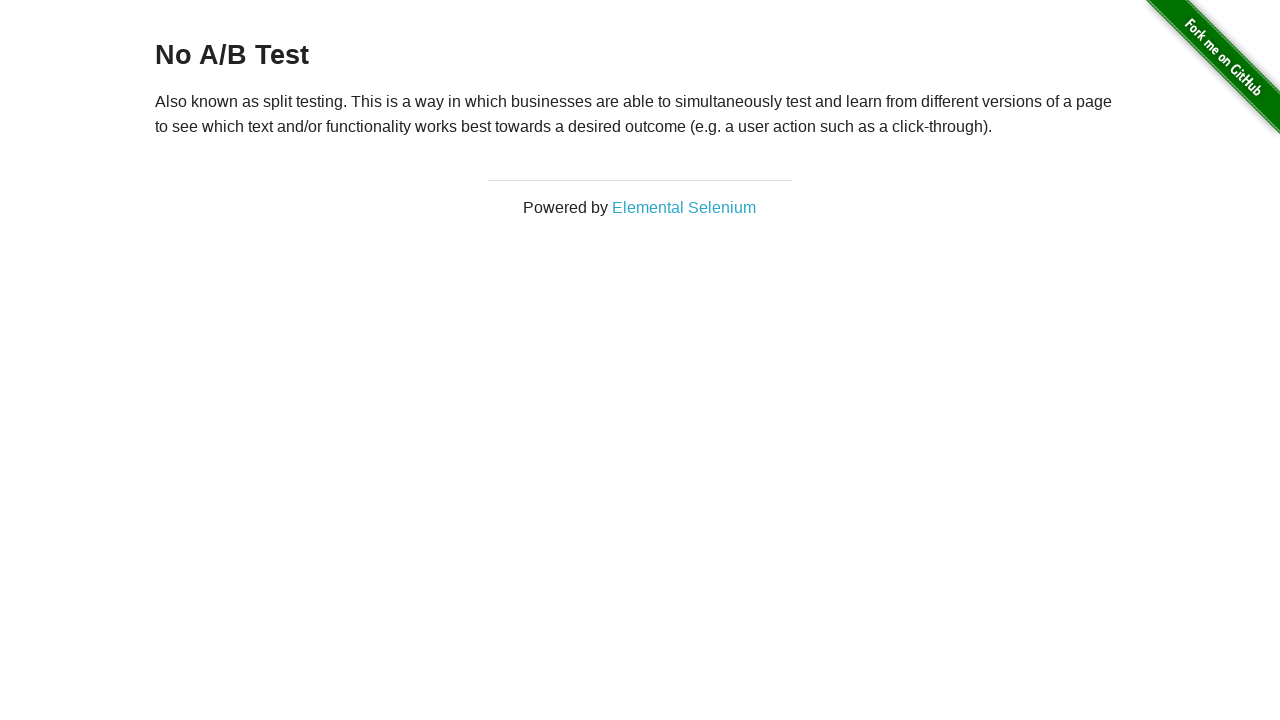

Retrieved h3 heading text after page reload
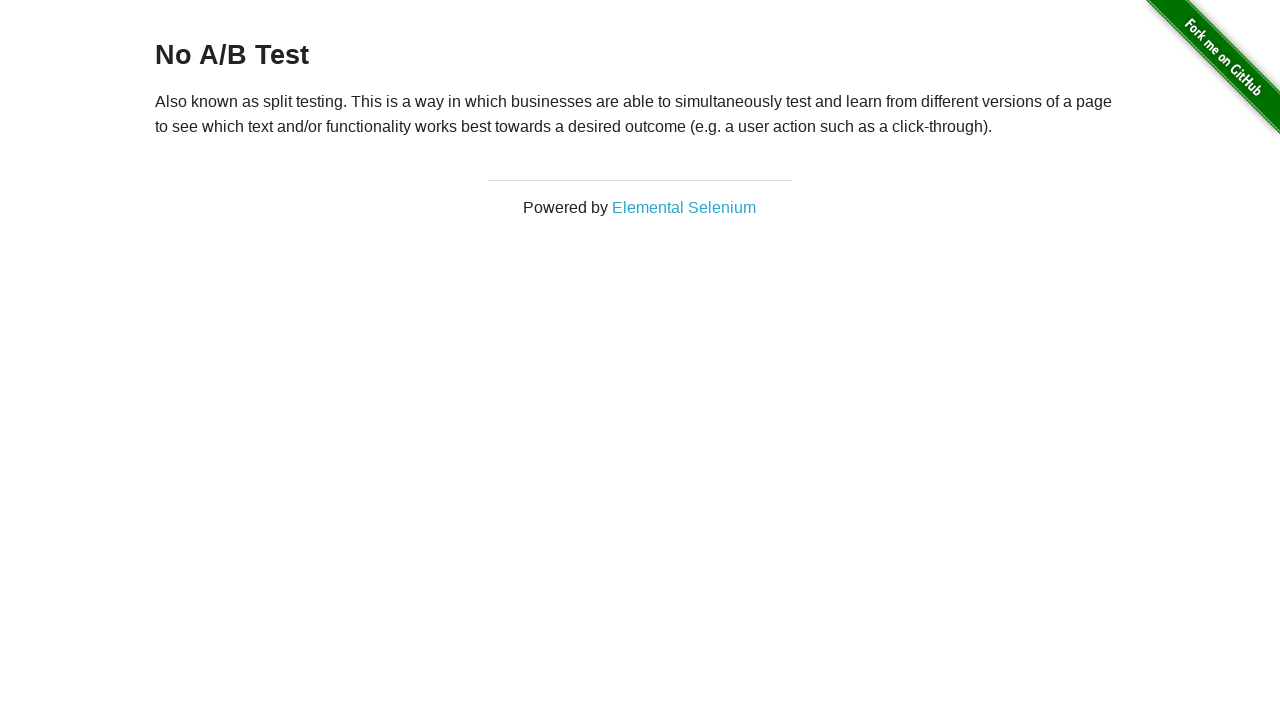

Verified page now displays 'No A/B Test' heading, confirming opt-out is active
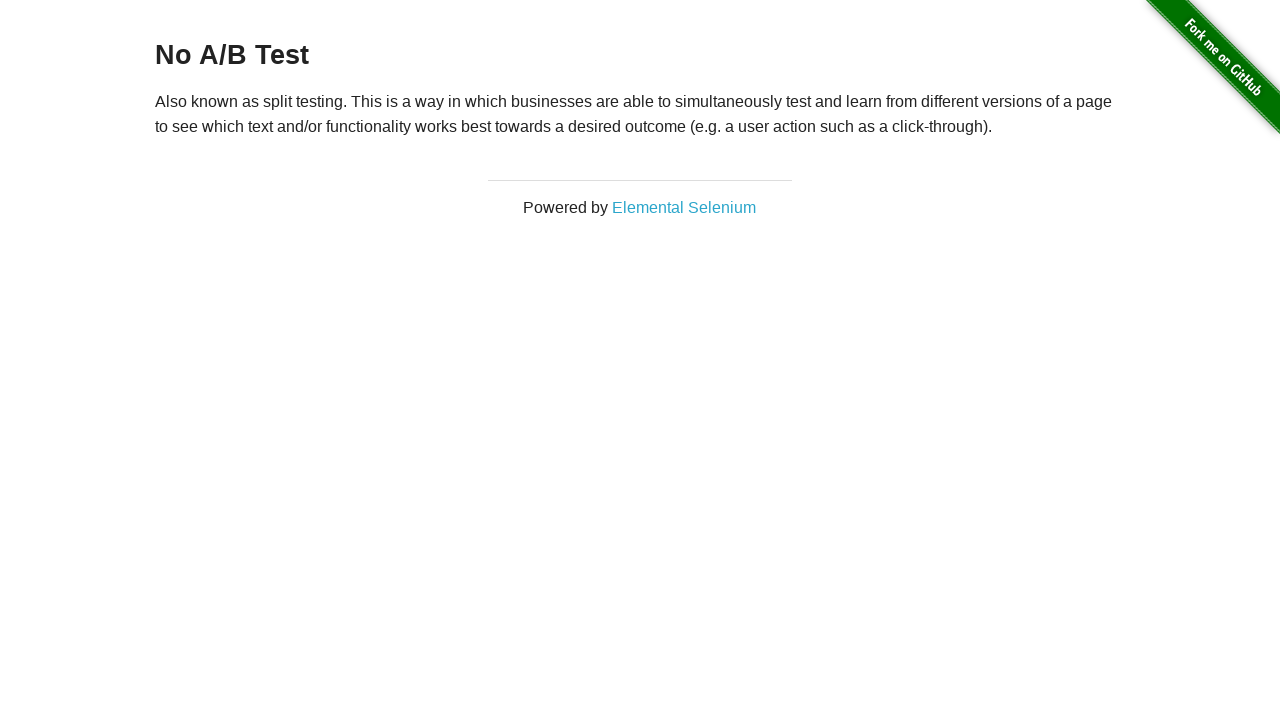

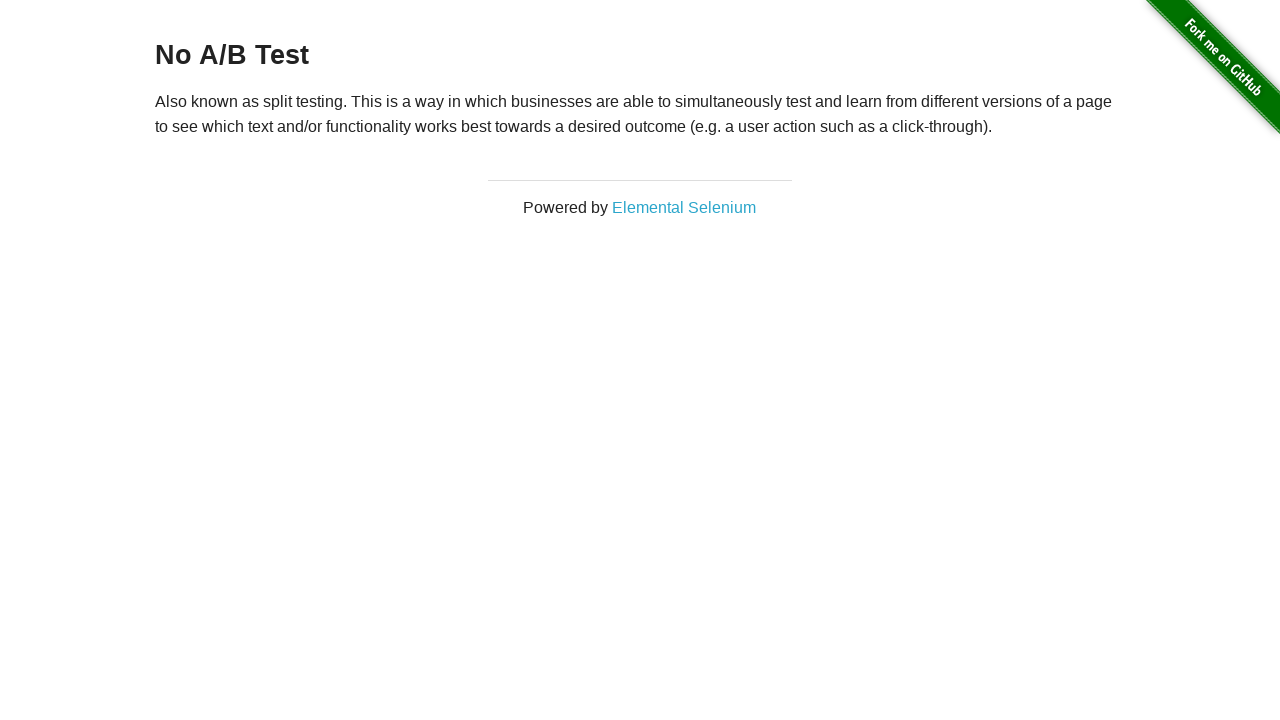